Tests the loading images page by waiting for all images to load and verifying the third image is present

Starting URL: https://bonigarcia.dev/selenium-webdriver-java/loading-images.html

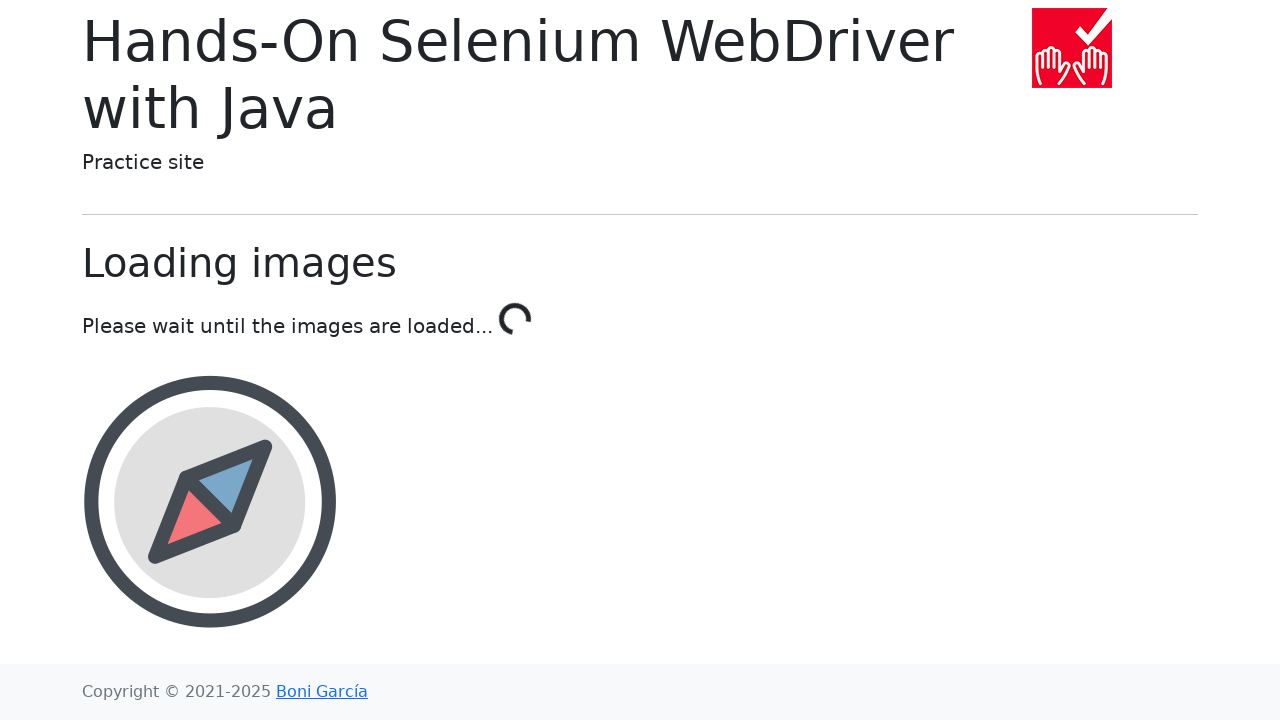

Navigated to loading images page
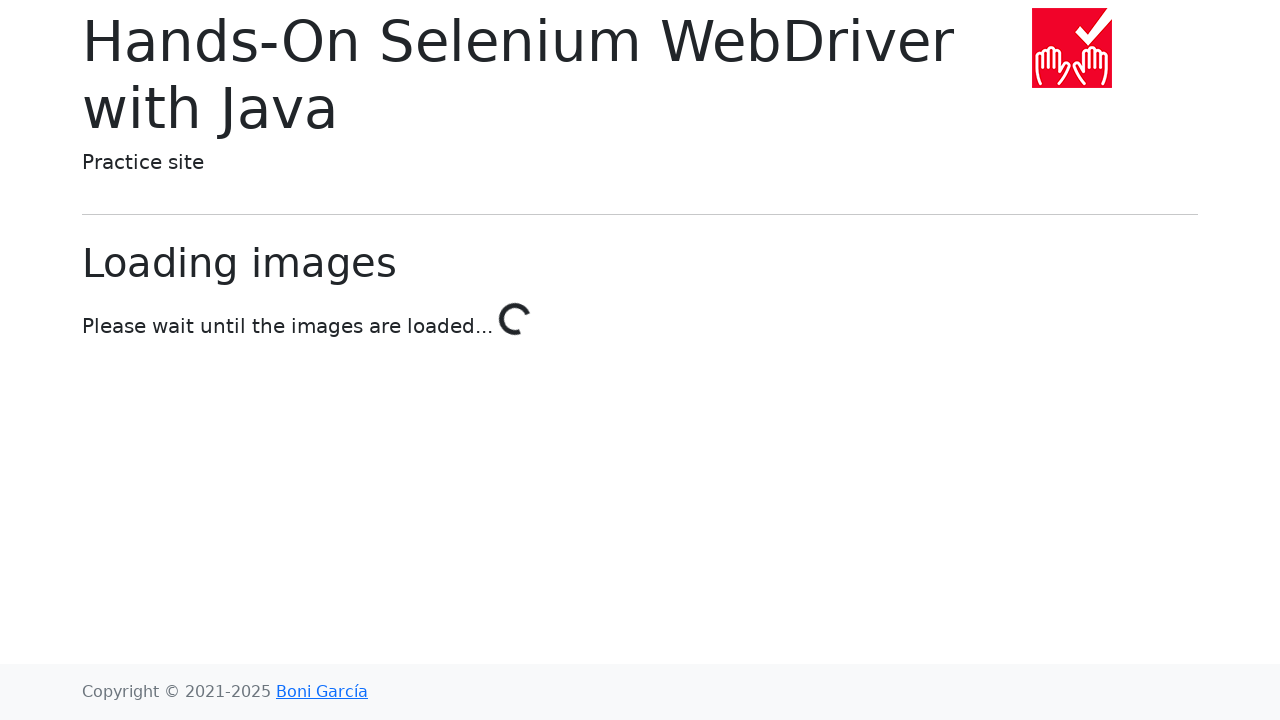

All images loaded - 4th image is present
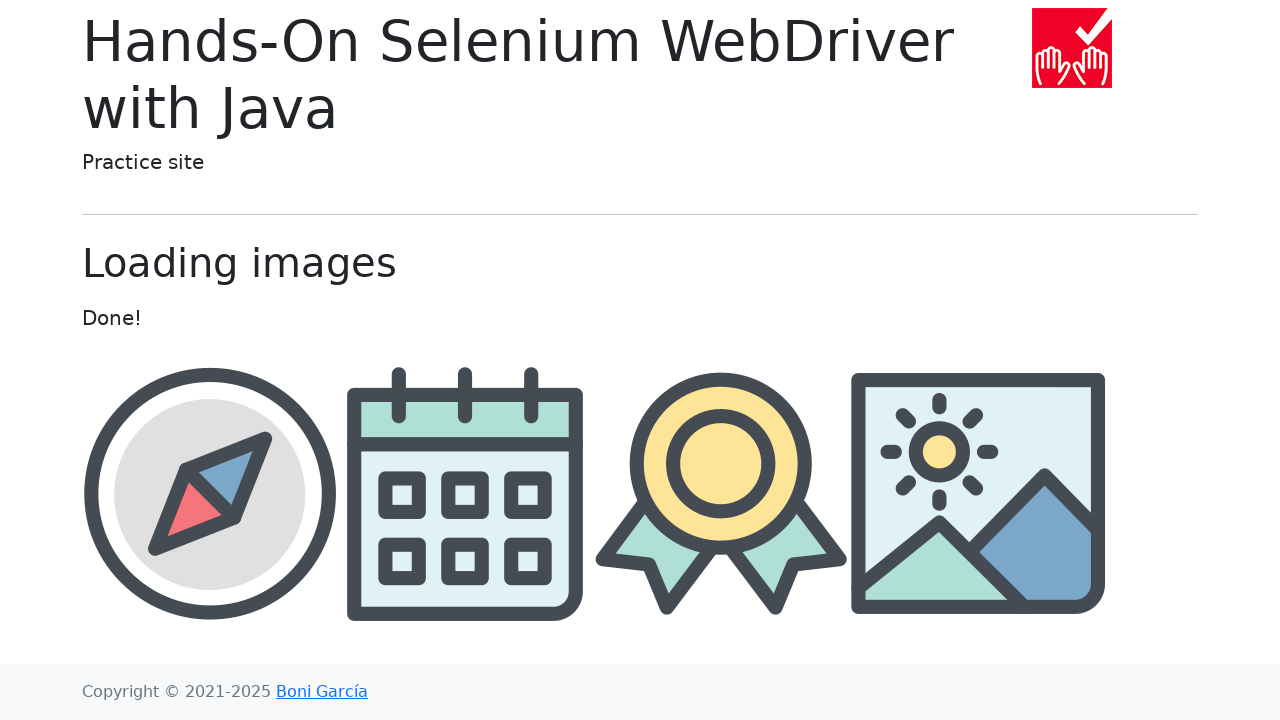

Located the 3rd image element
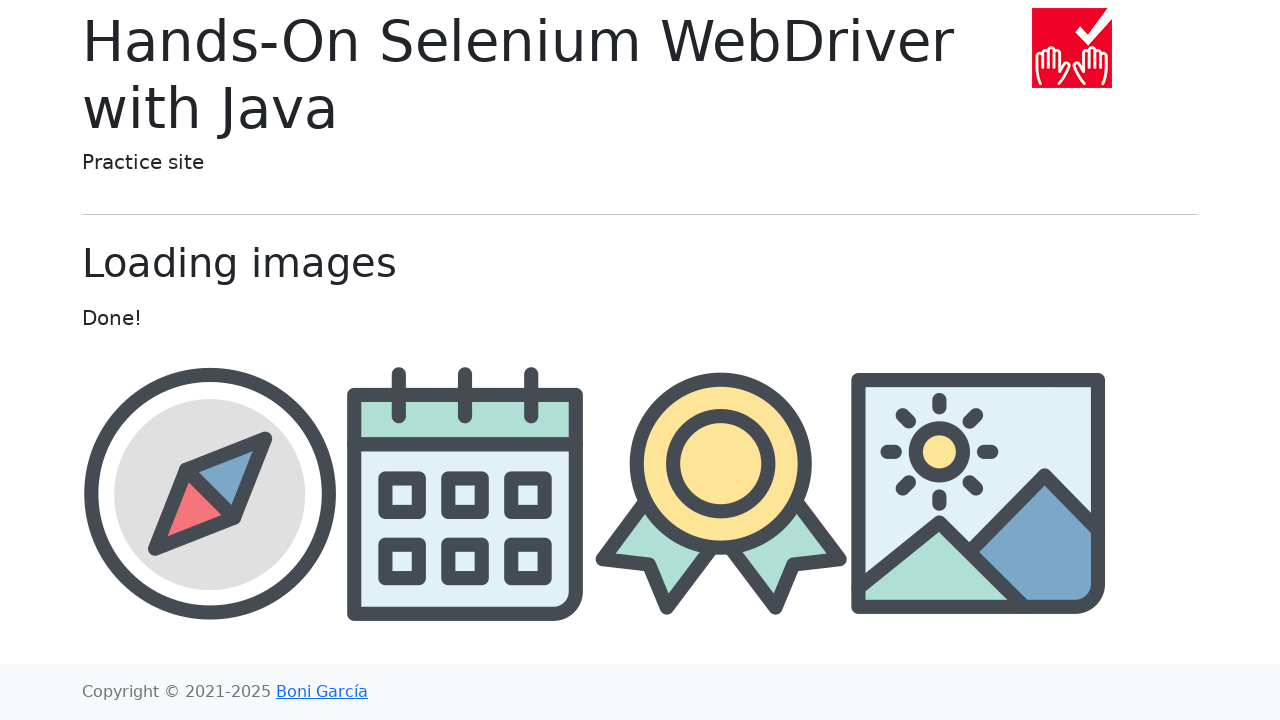

3rd image is visible
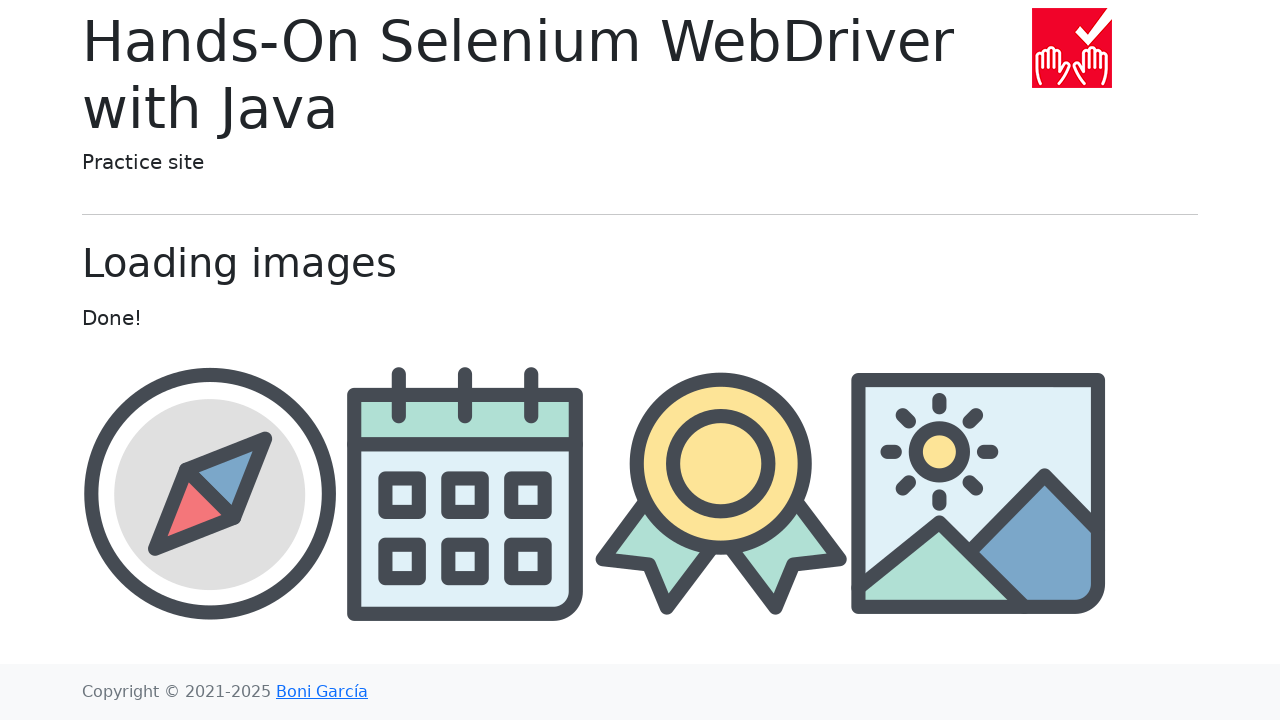

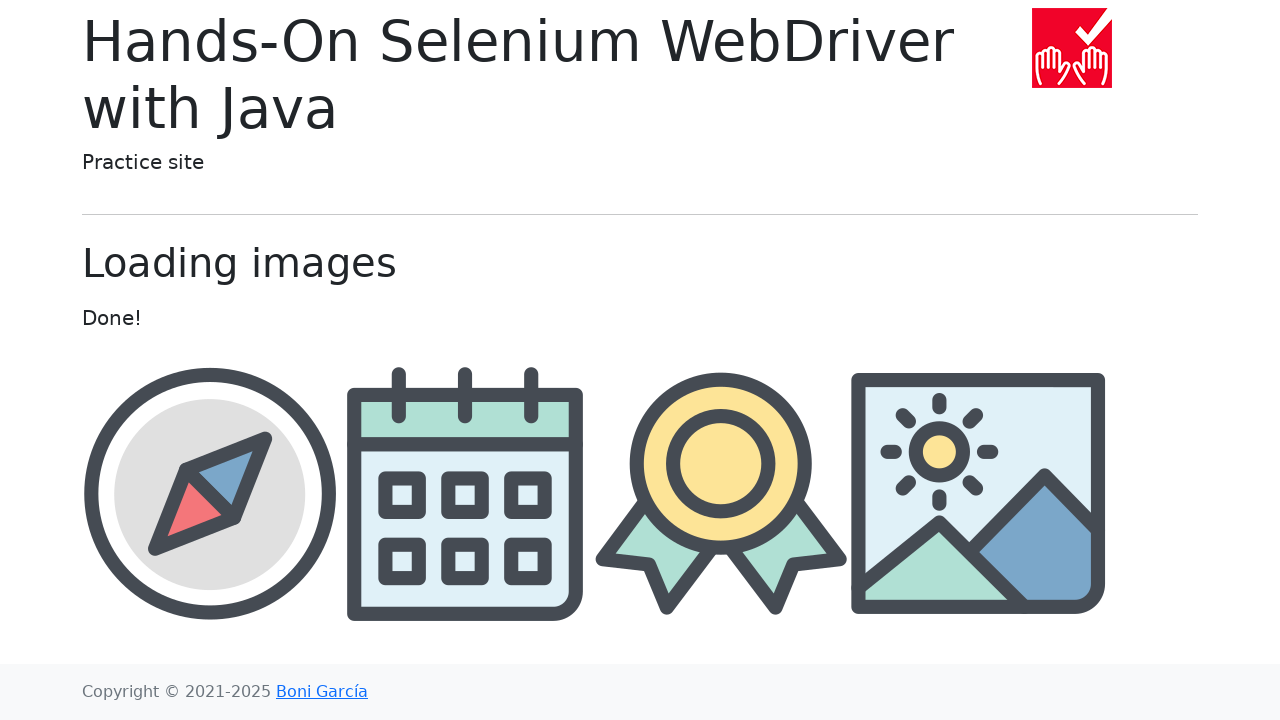